Tests drag and drop functionality by dragging a ball element to two different drop zones and verifying the drop was successful

Starting URL: https://v1.training-support.net/selenium/drag-drop

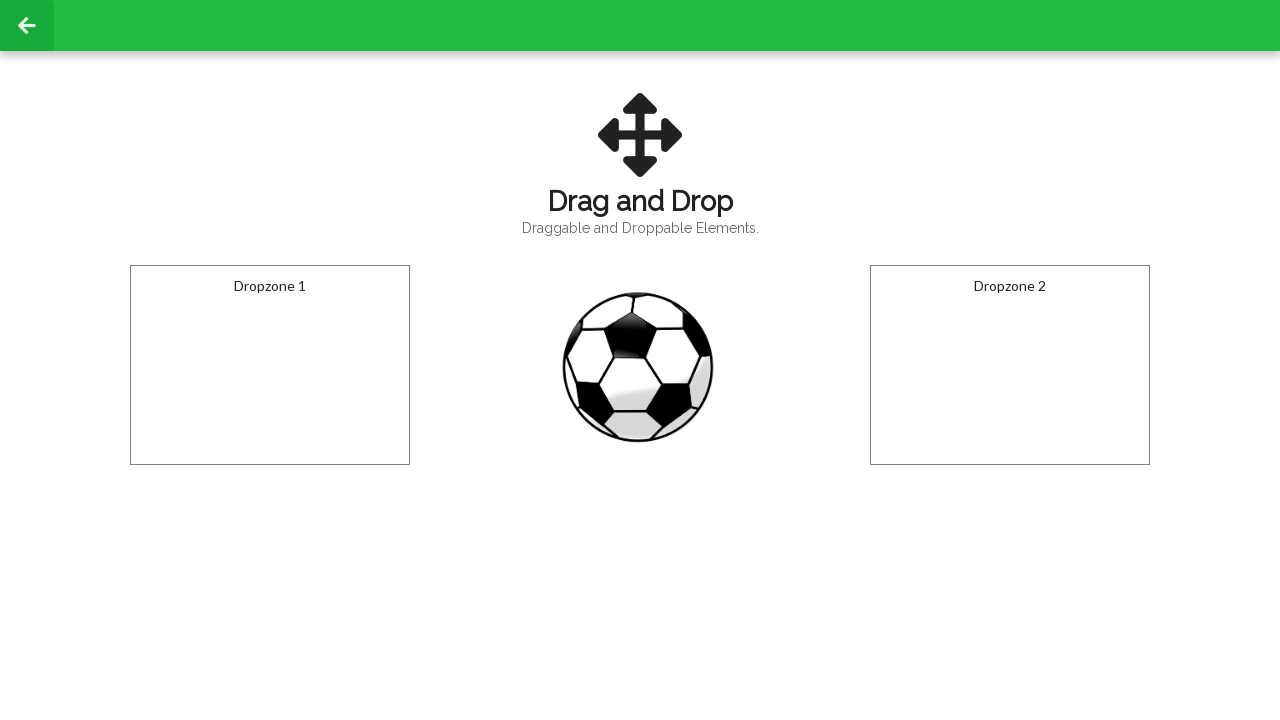

Located draggable ball element
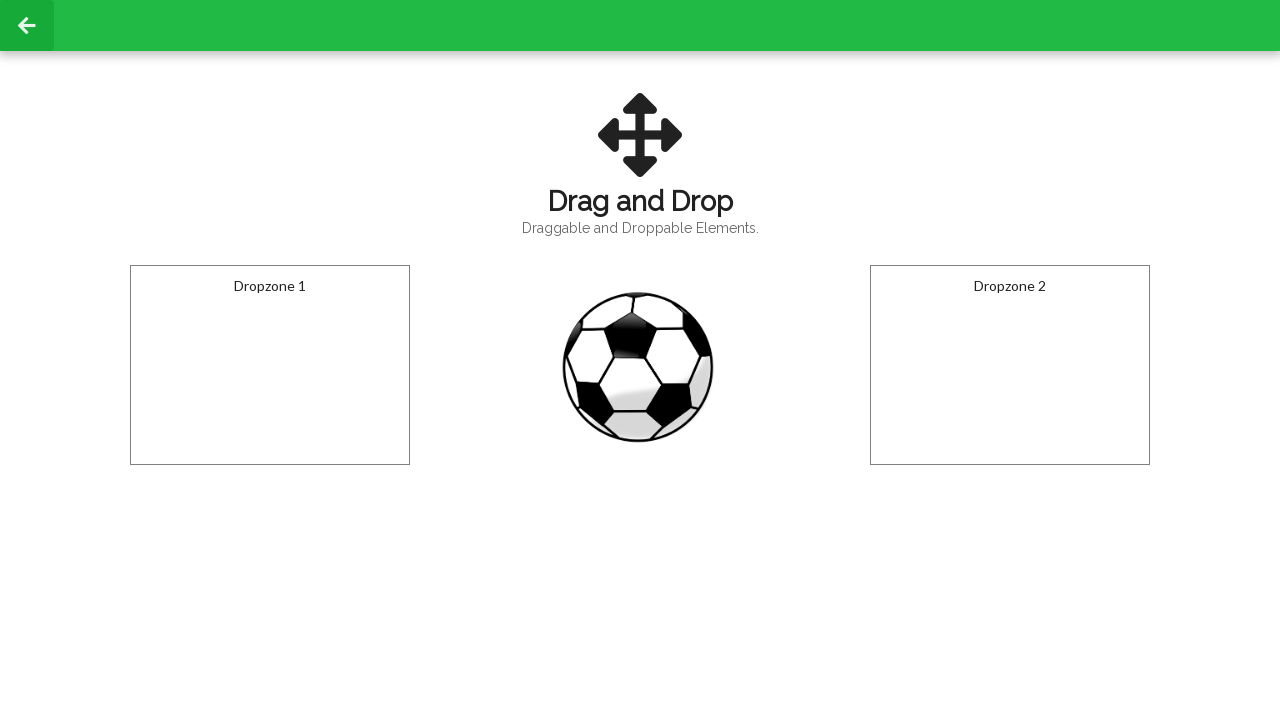

Located first drop zone
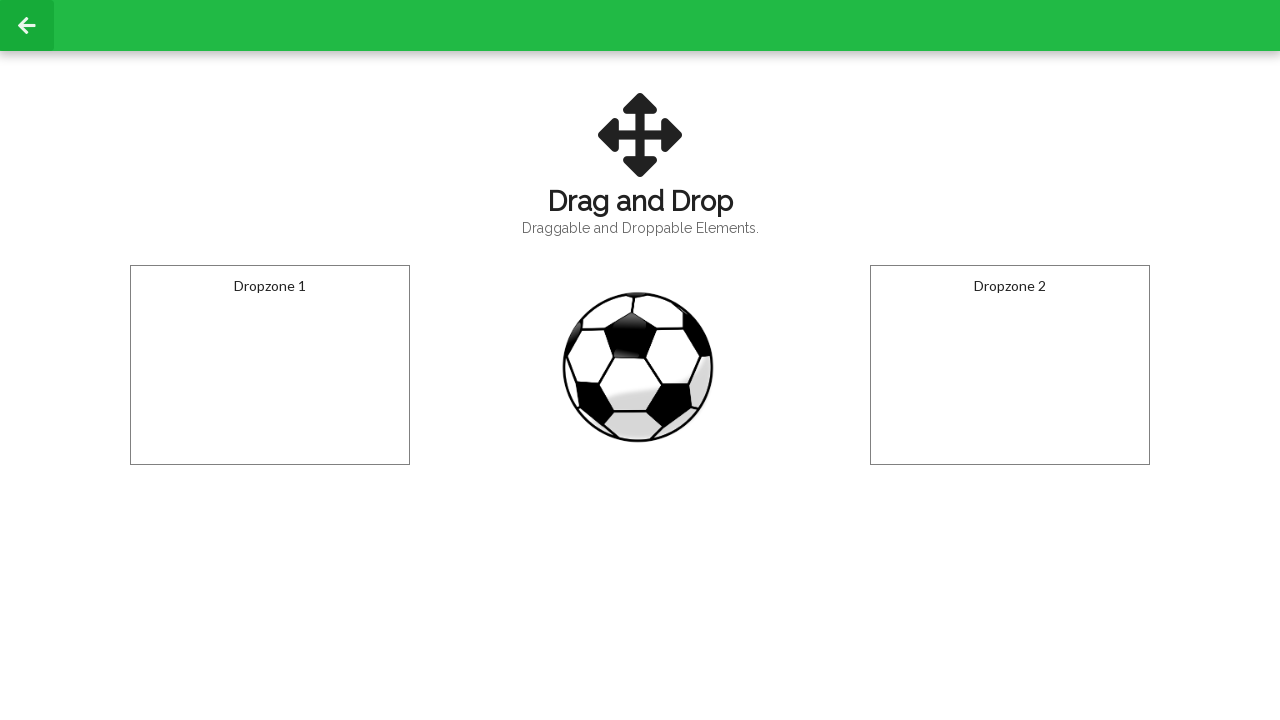

Located second drop zone
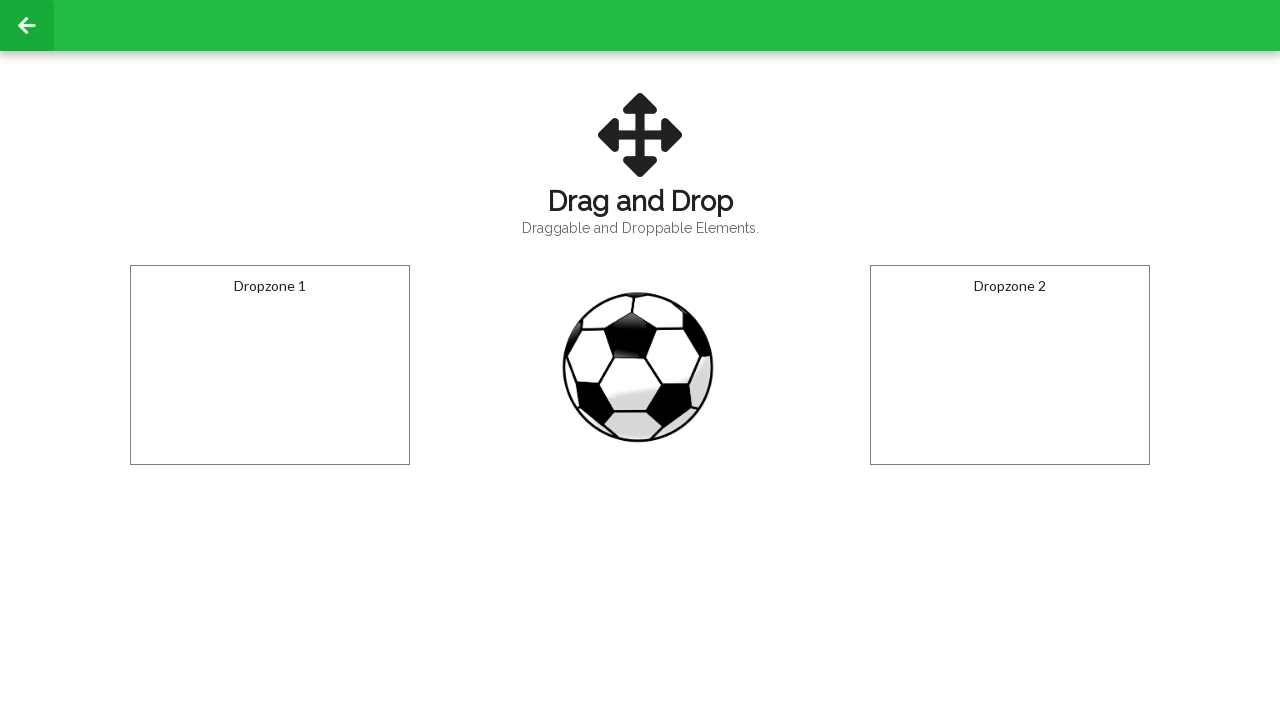

Dragged ball to first drop zone at (270, 365)
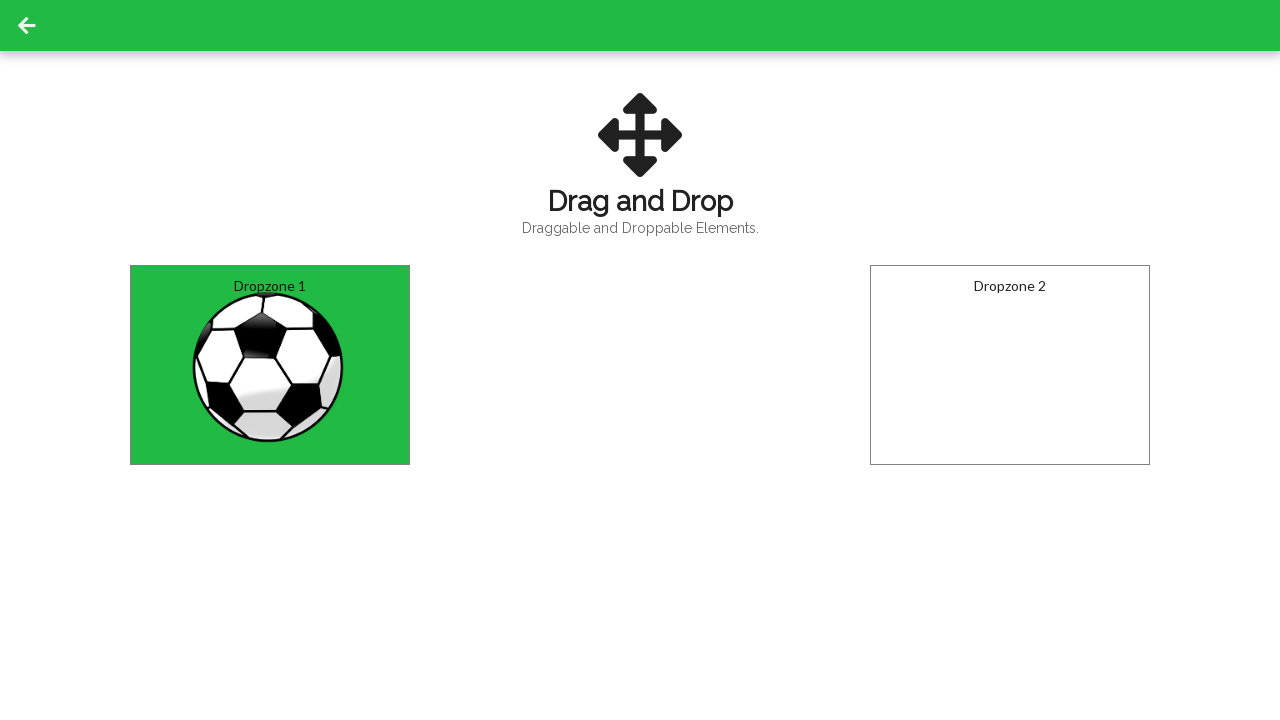

Retrieved text from first drop zone to verify drop
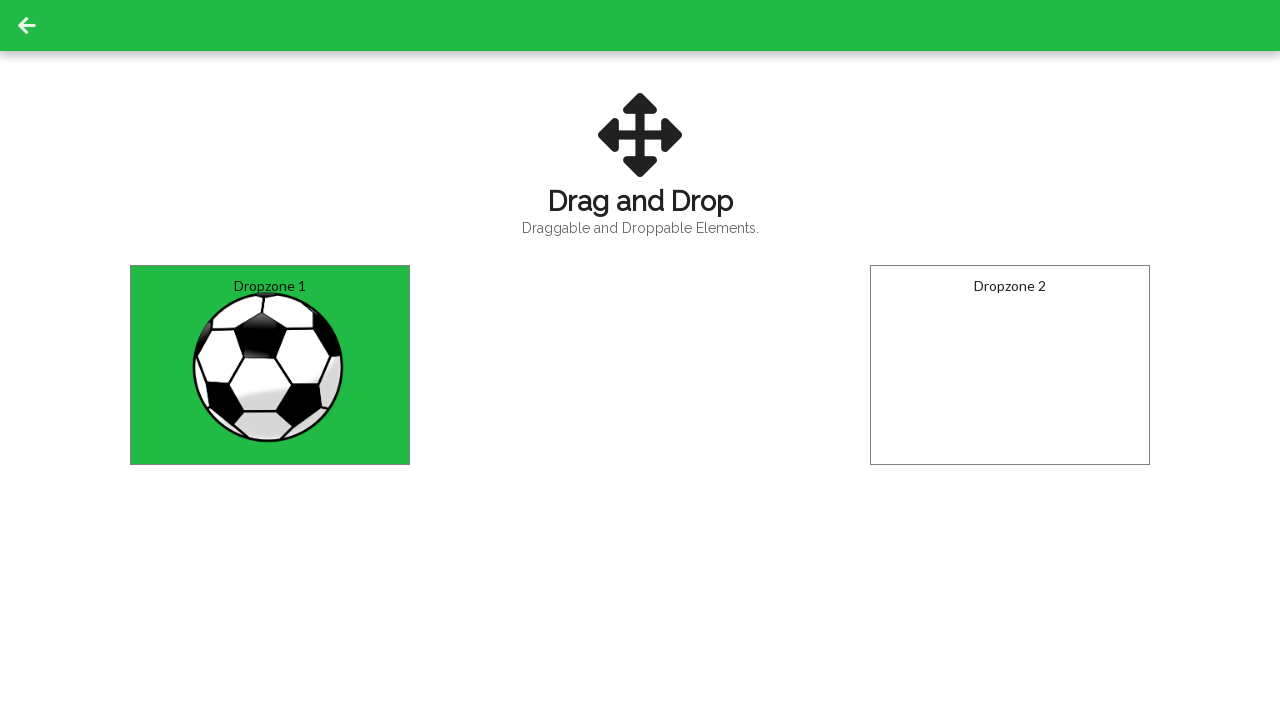

Verified first drop was successful - text is 'Dropped!'
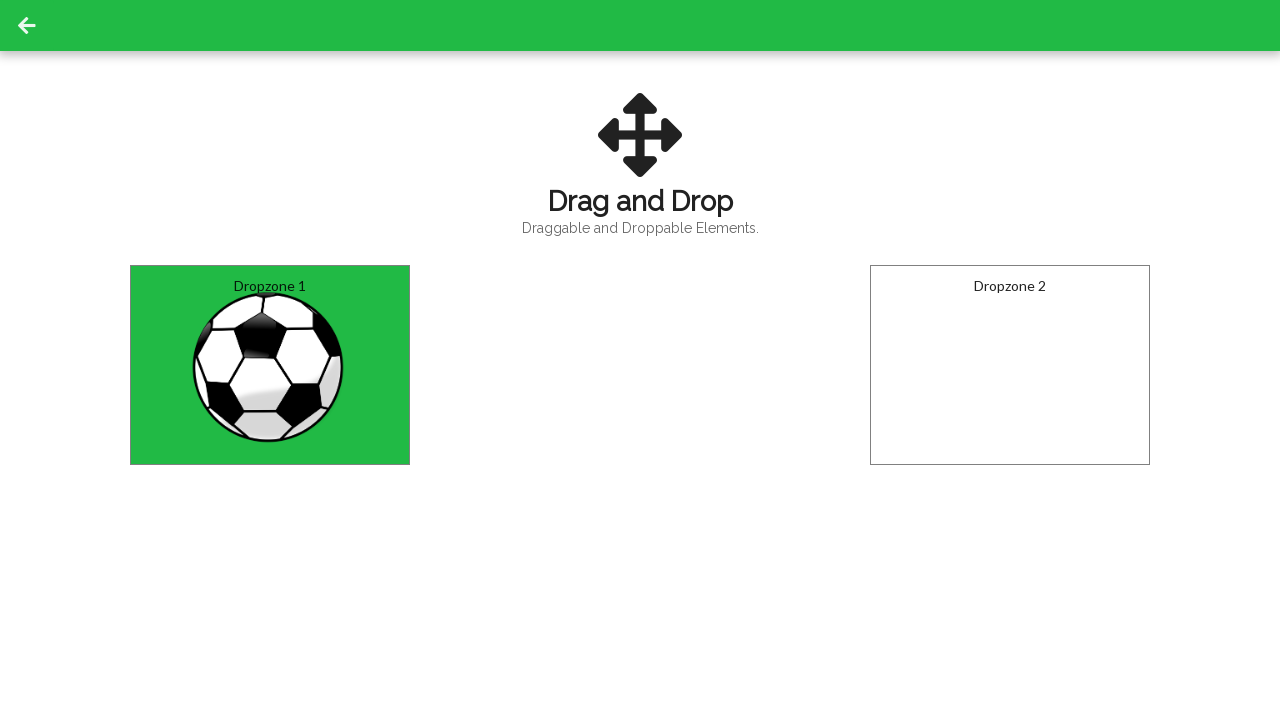

Dragged ball to second drop zone at (1010, 365)
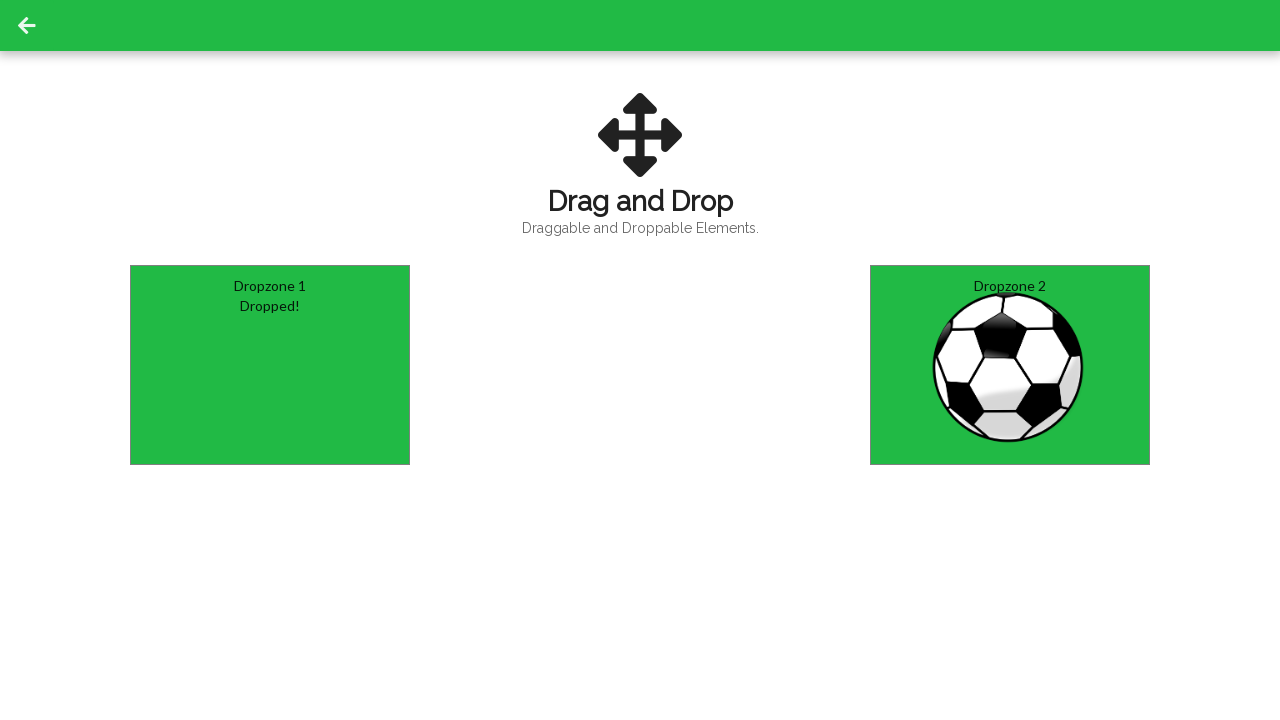

Retrieved text from second drop zone to verify drop
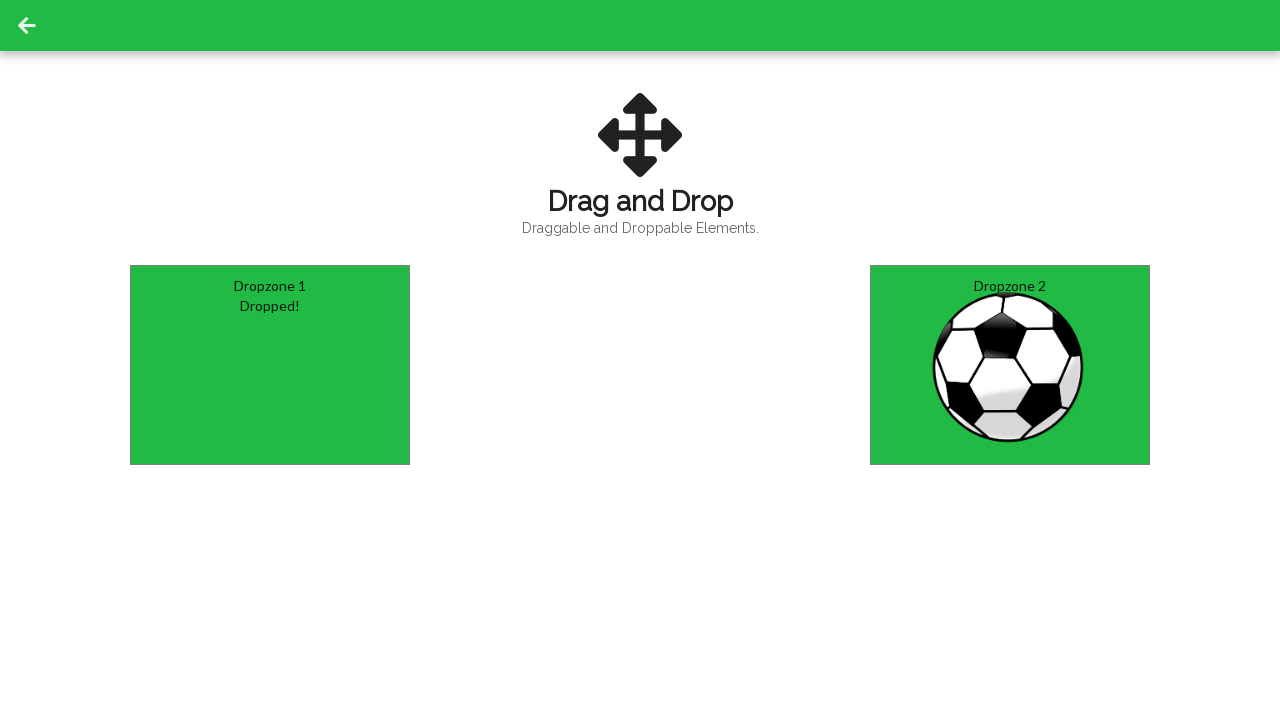

Verified second drop was successful - text is 'Dropped!'
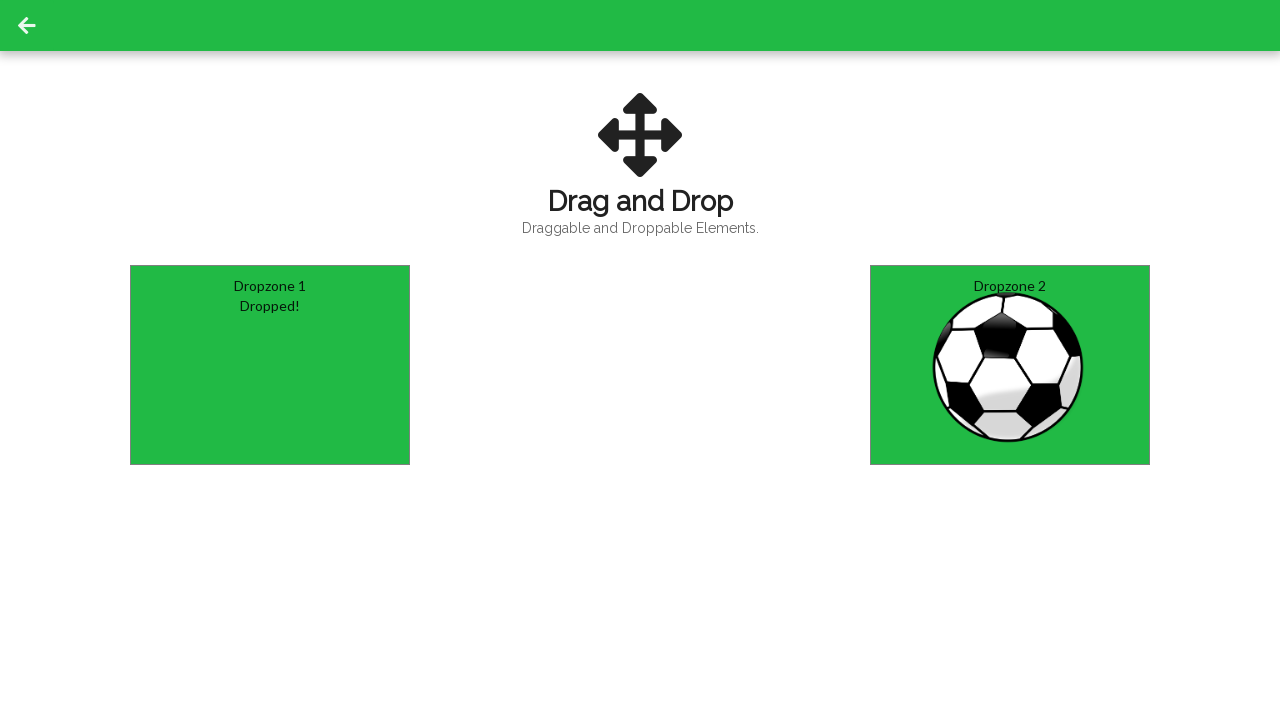

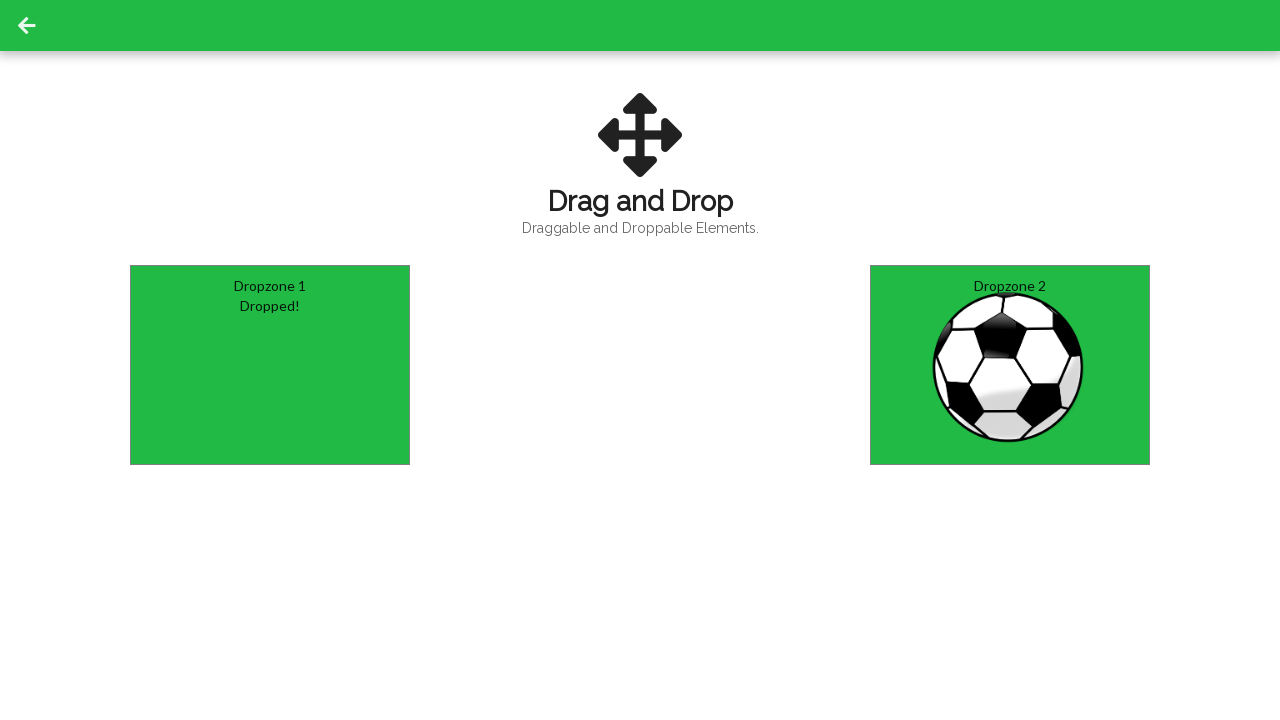